Tests clicking the "Show confirm box" button, accepting the confirm dialog, and verifying the result shows "true"

Starting URL: https://testpages.herokuapp.com/styled/alerts/alert-test.html

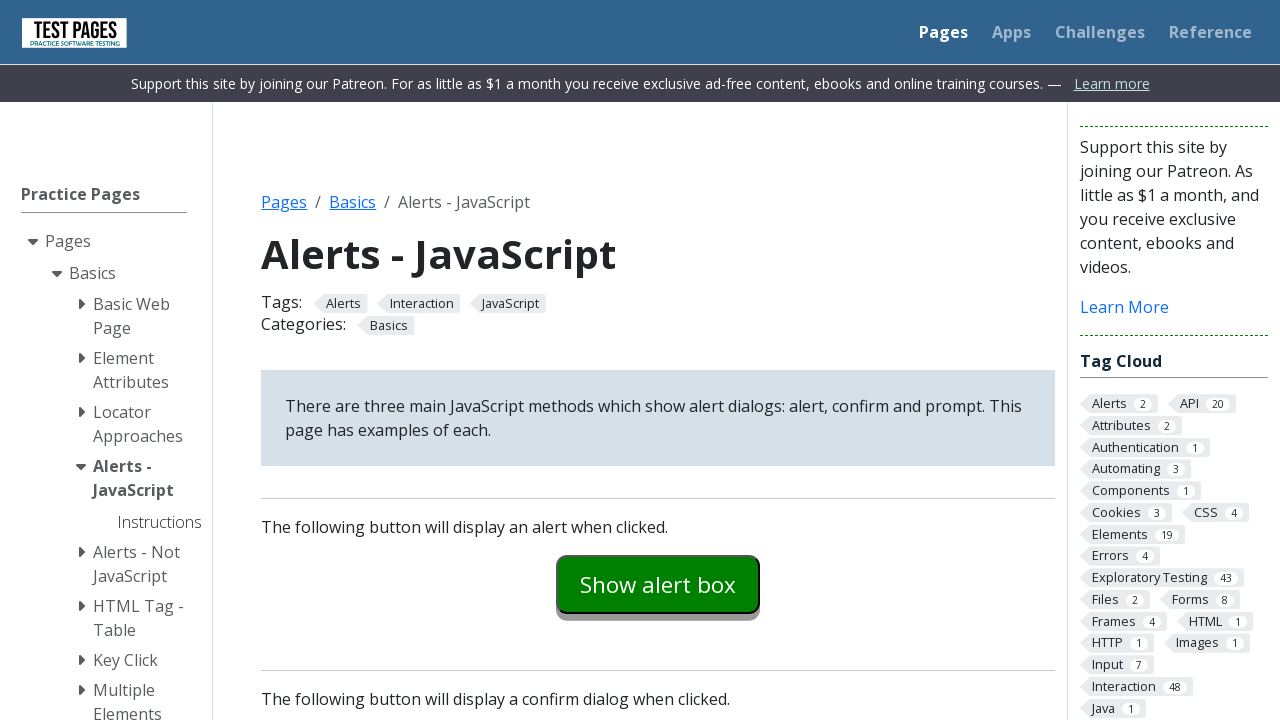

Set up dialog handler to accept confirm dialog
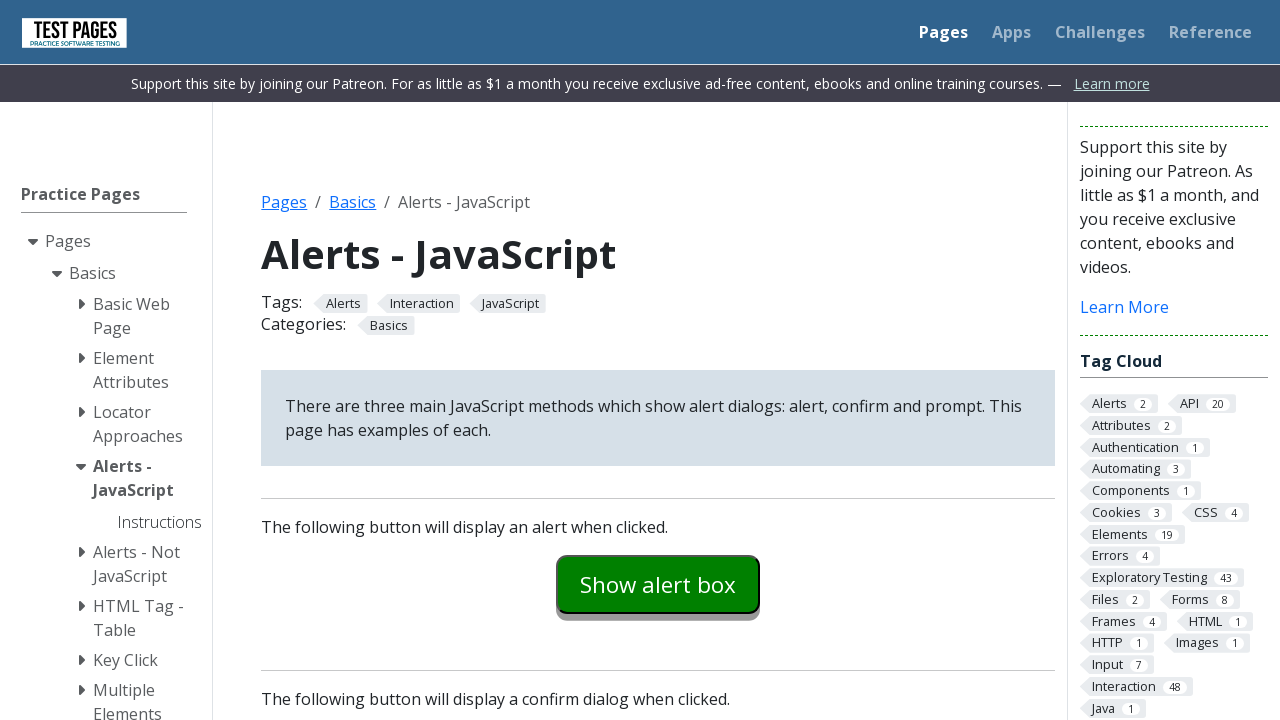

Clicked 'Show confirm box' button at (658, 360) on #confirmexample
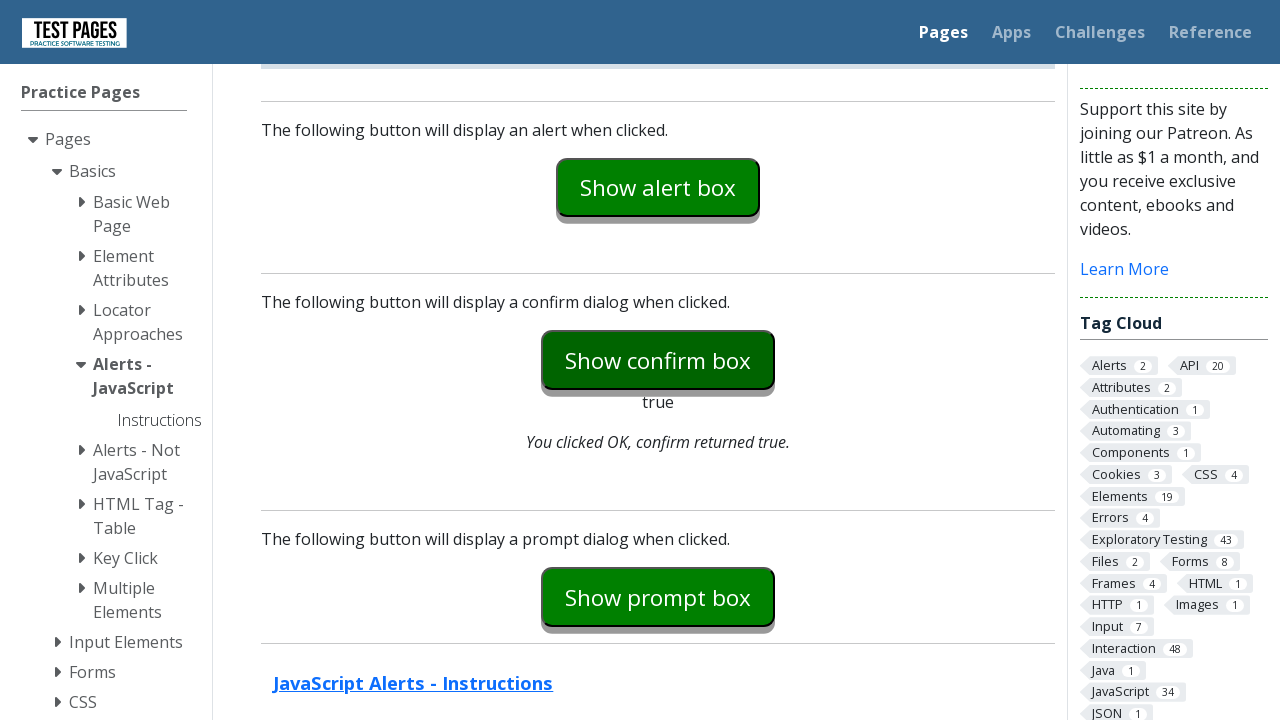

Confirm result element loaded
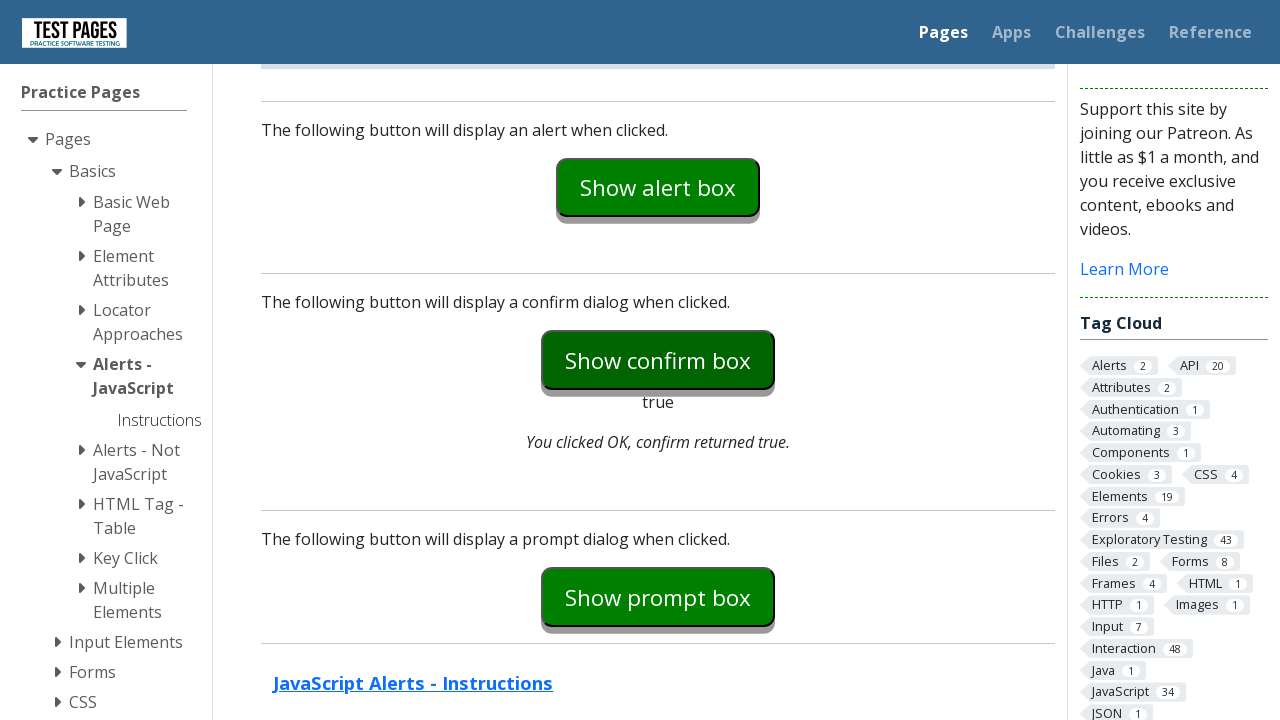

Verified confirm dialog accepted and returned true
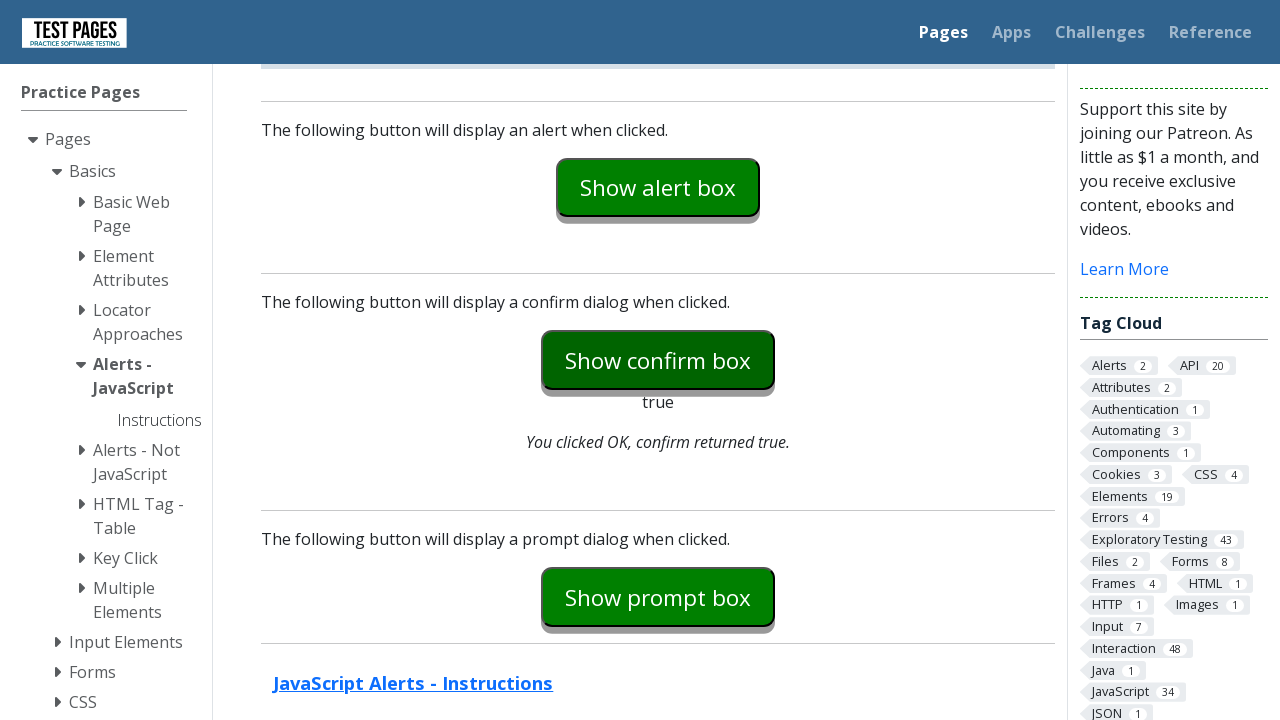

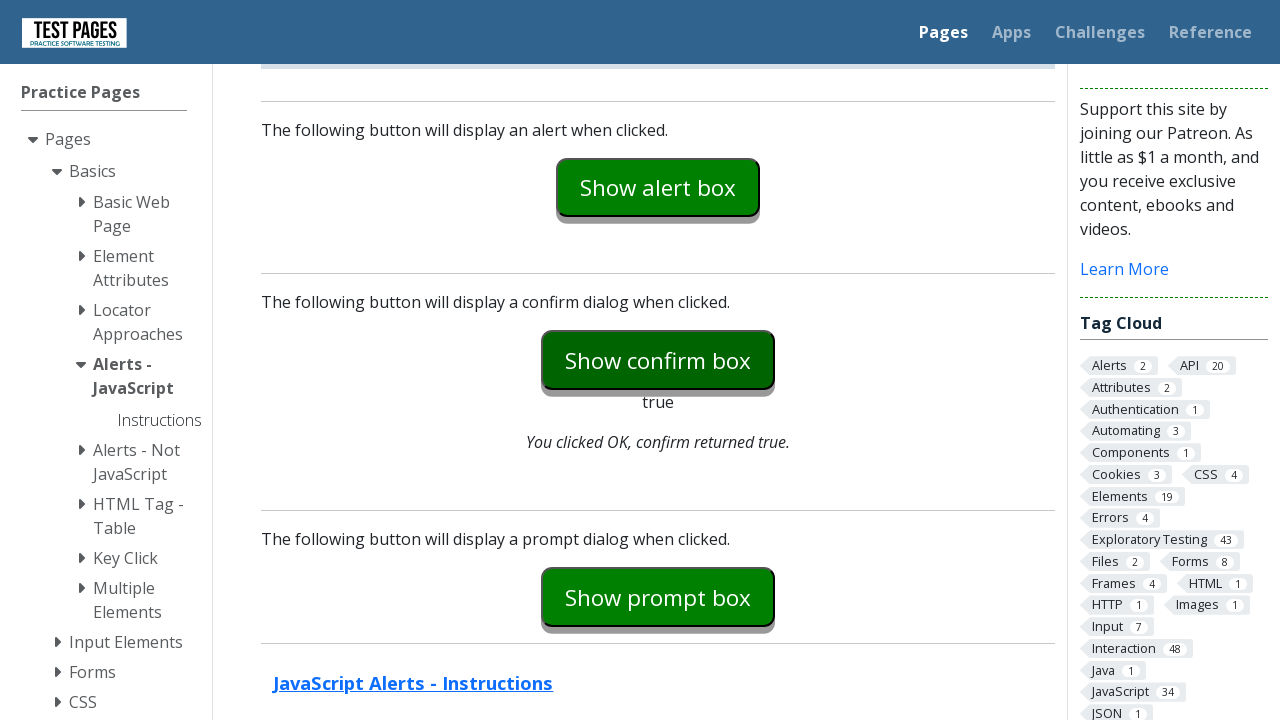